Completes an online IQ test by filling in text answers for questions 1-8 and selecting radio button options for questions 9-33, then submitting the test

Starting URL: https://www.mensa.lu/en/mensa/online-iq-test/online-iq-test.html

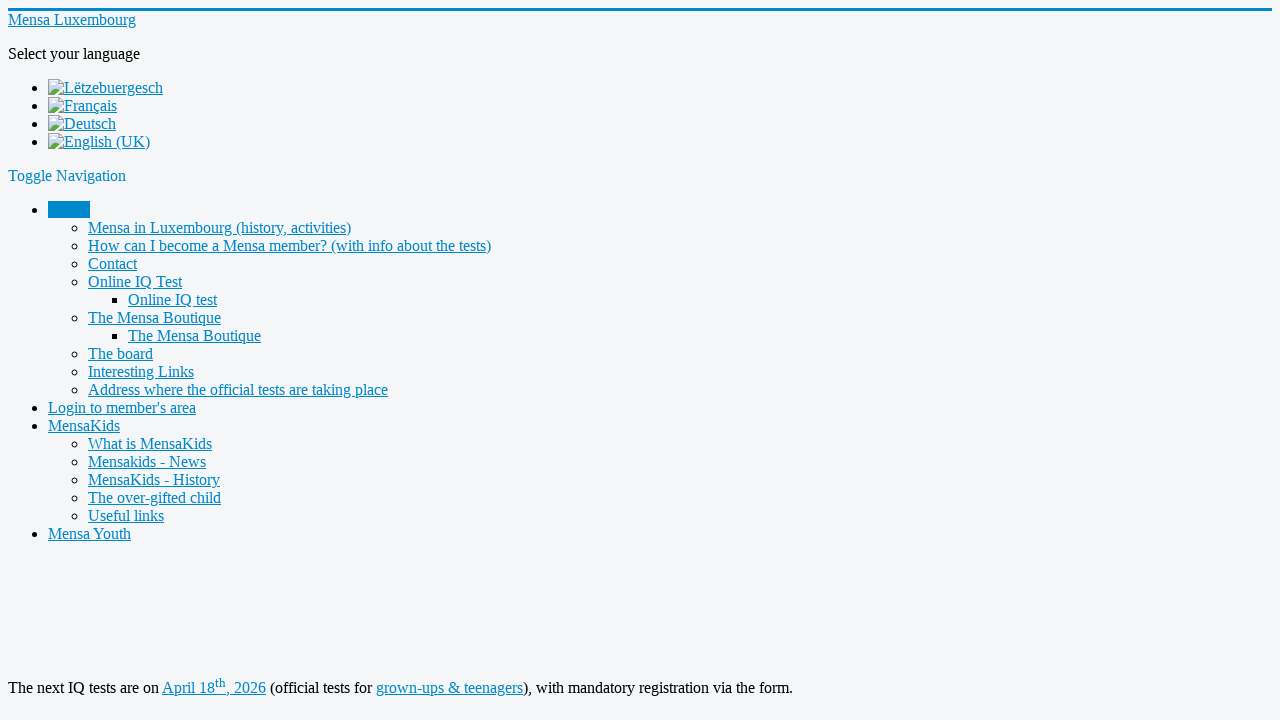

Filled question 1 with answer 'k' on input[name='q1']
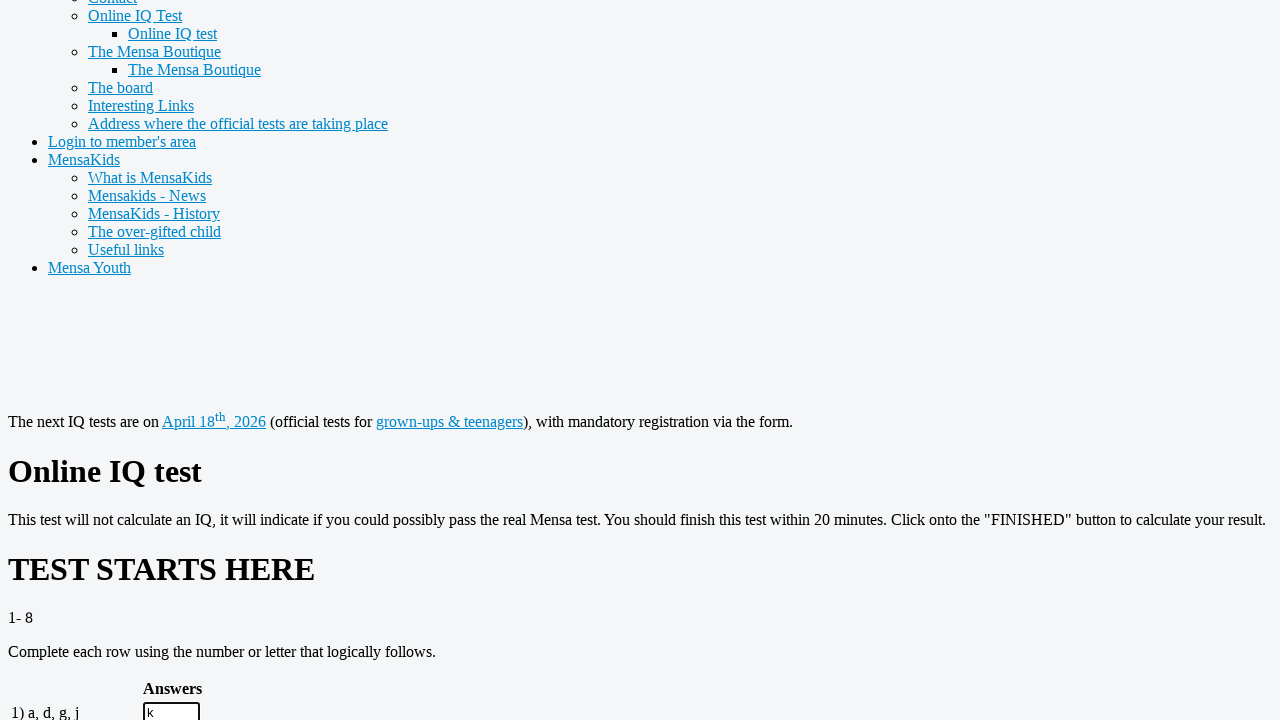

Filled question 2 with answer '13' on input[name='q2']
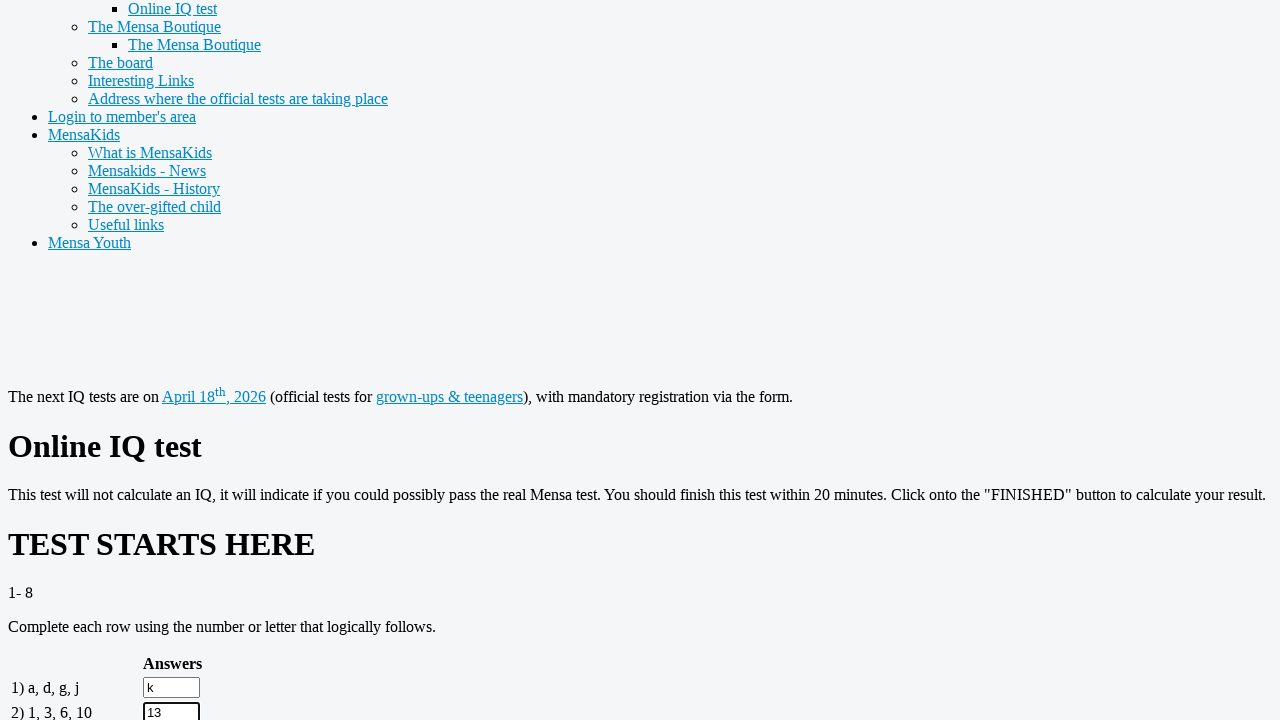

Filled question 3 with answer '9' on input[name='q3']
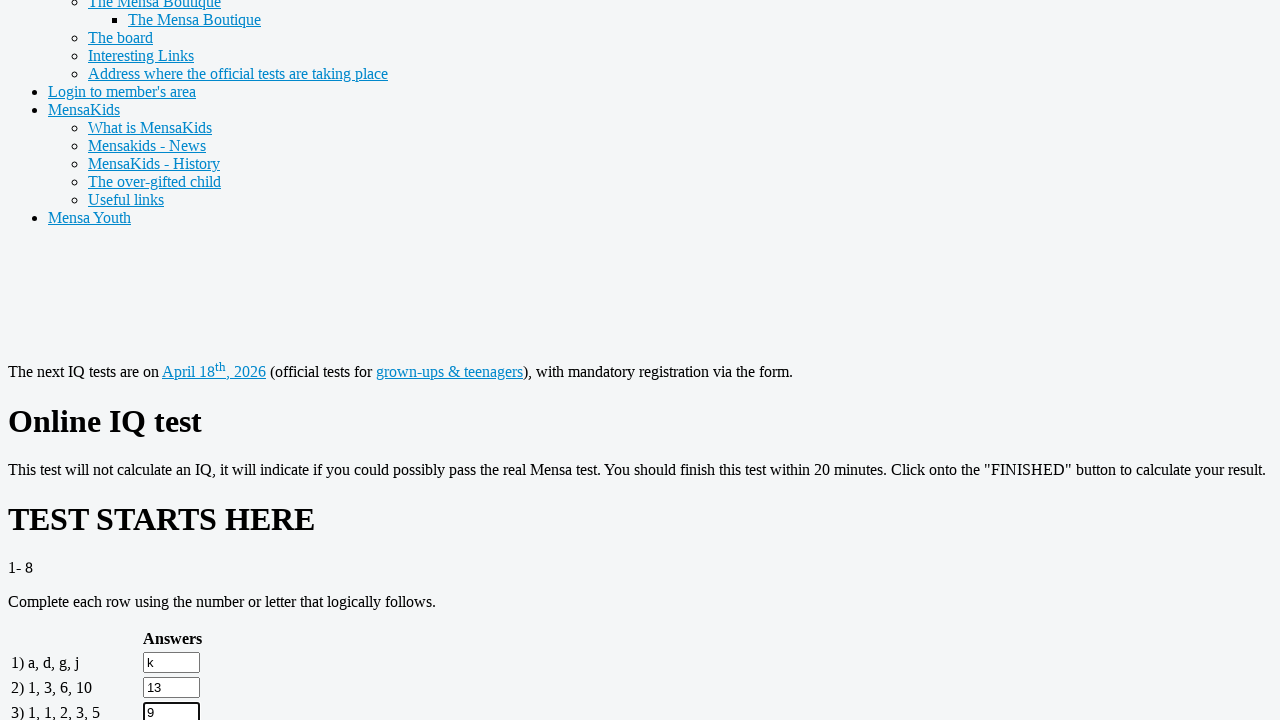

Filled question 4 with answer '15' on input[name='q4']
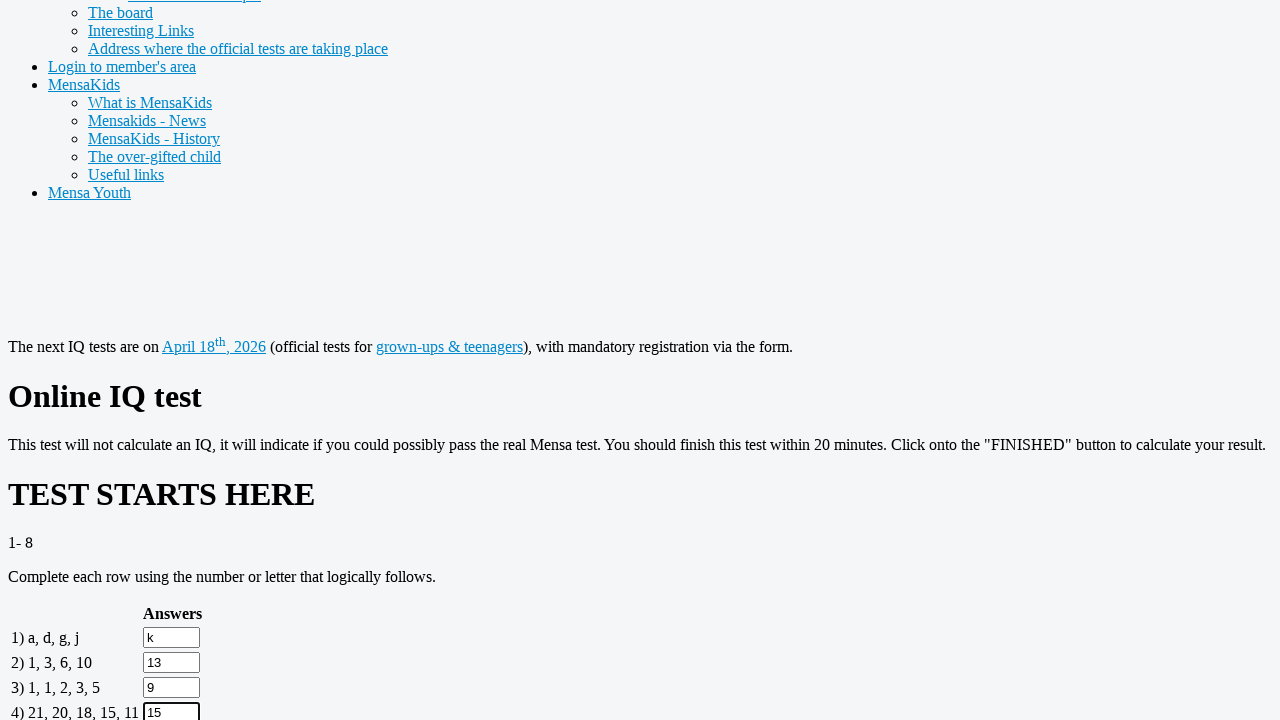

Filled question 5 with answer '8' on input[name='q5']
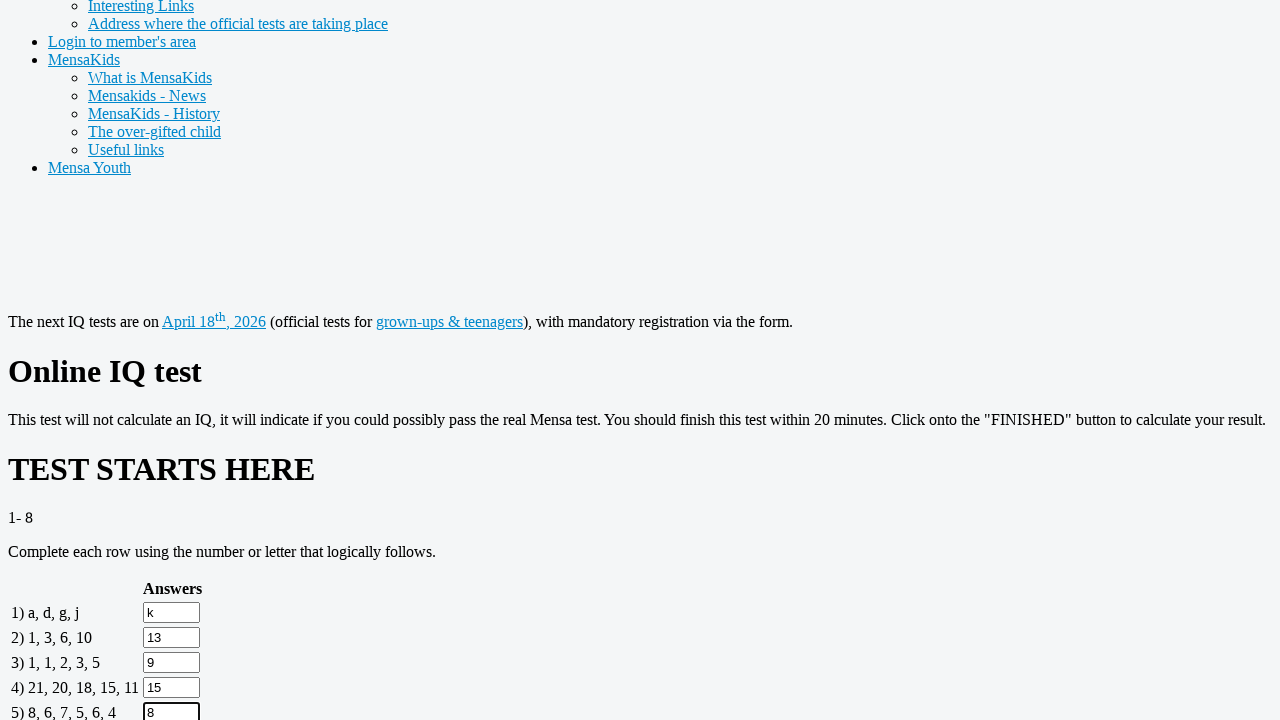

Filled question 6 with answer '256' on input[name='q6']
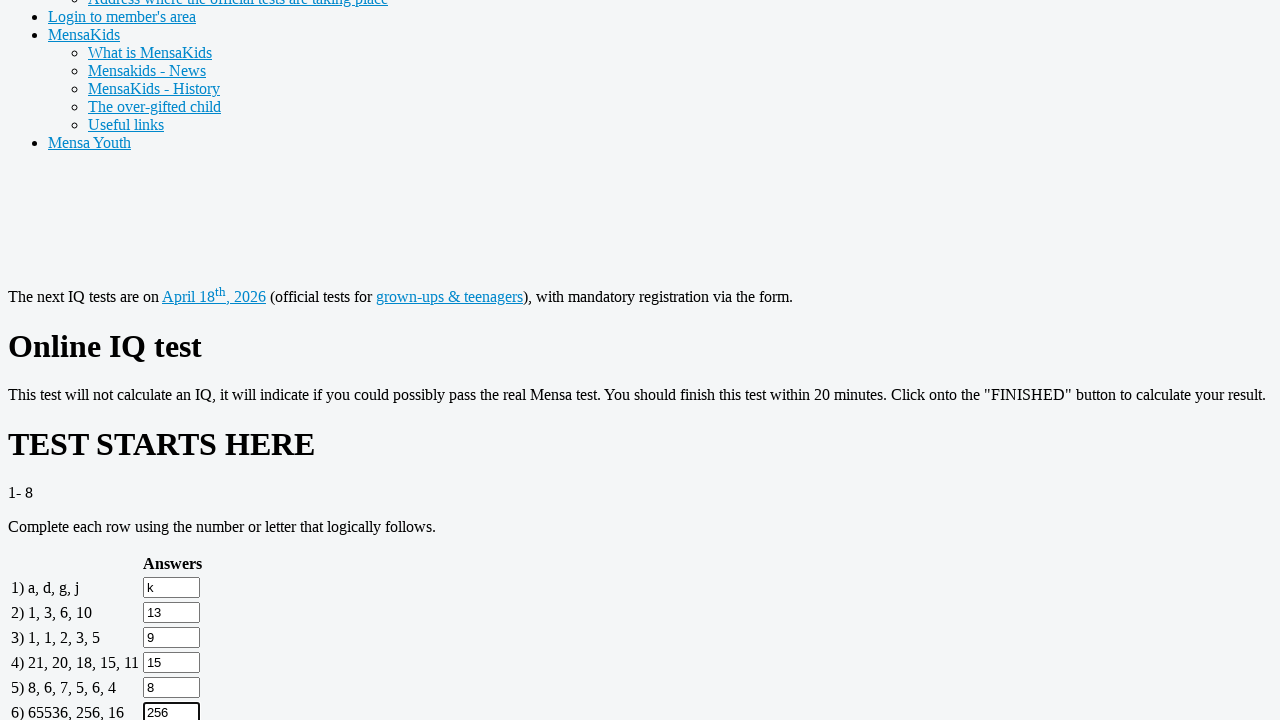

Filled question 7 with answer '0' on input[name='q7']
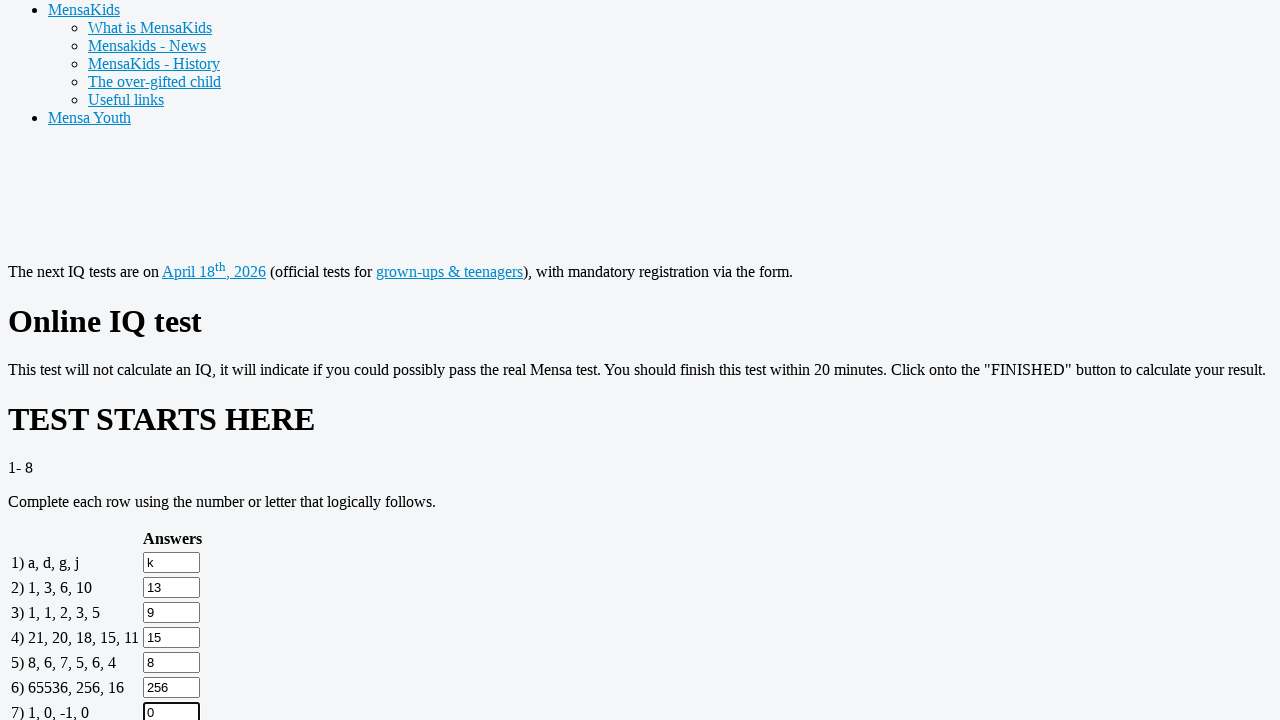

Filled question 8 with answer '3' on input[name='q8']
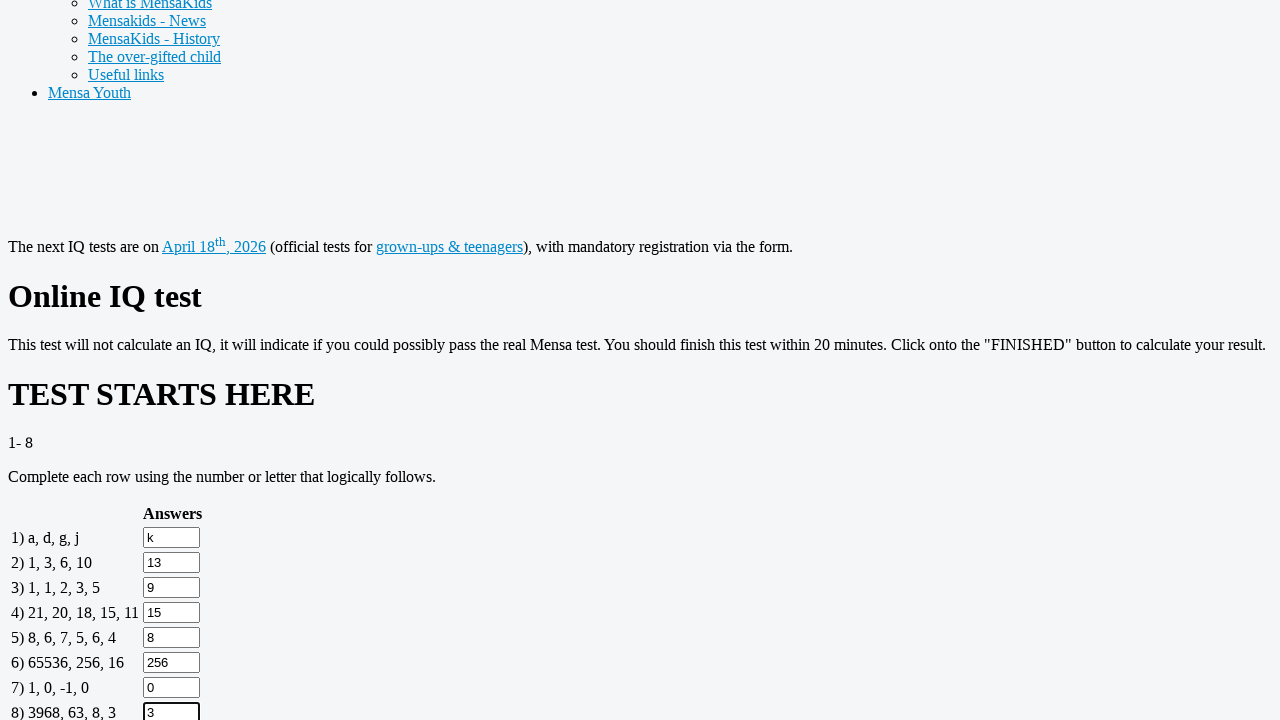

Selected option 'b' for question 9 at (253, 361) on xpath=//input[@name="q9" and @value="b"]
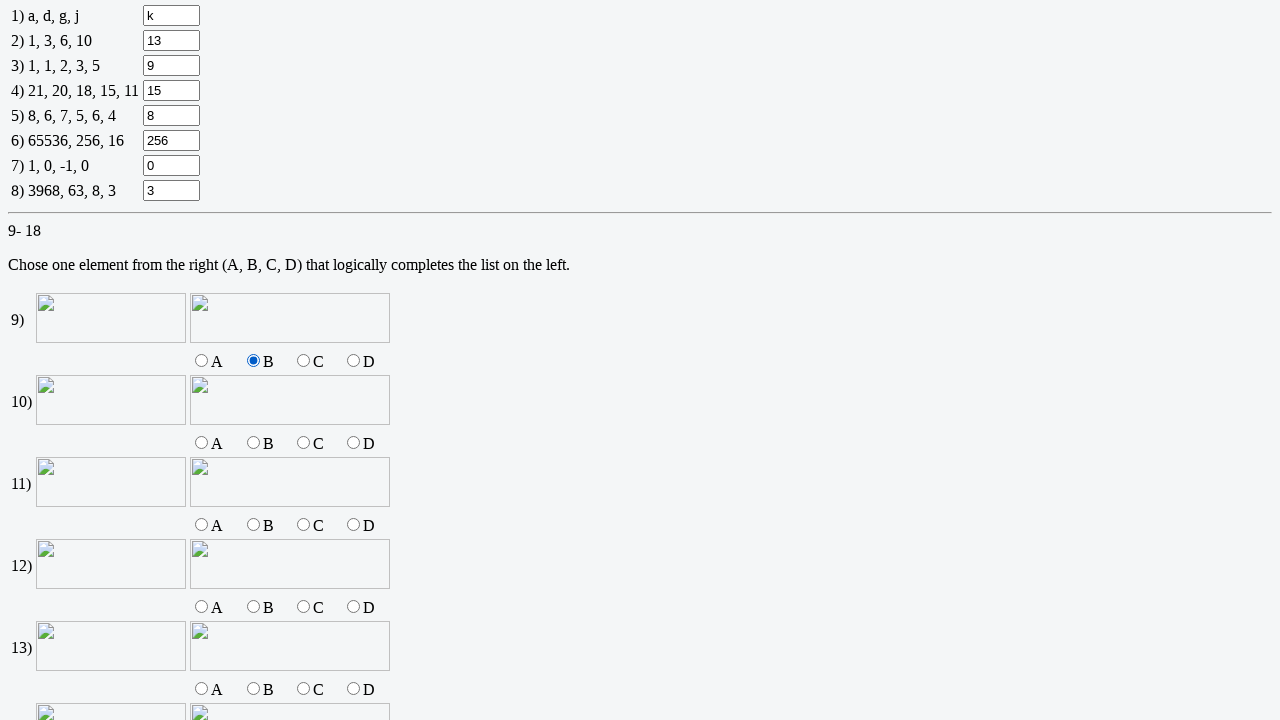

Selected option 'a' for question 10 at (202, 443) on xpath=//input[@name="q10" and @value="a"]
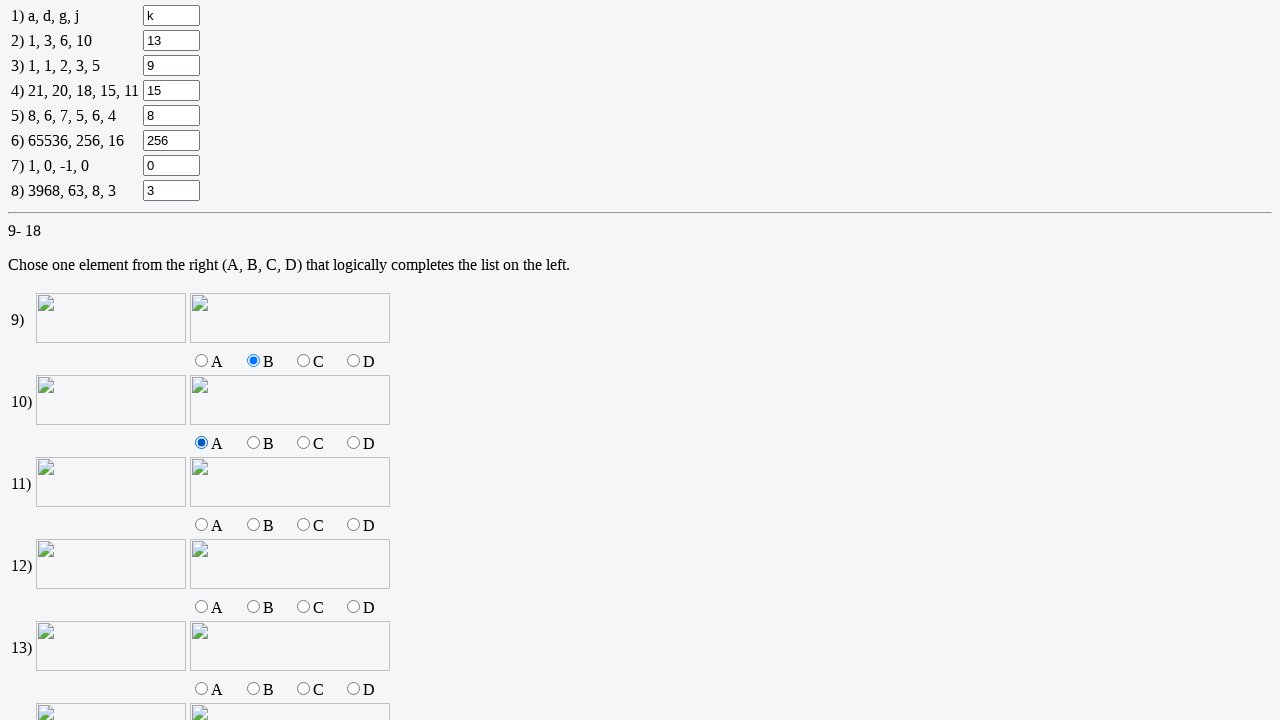

Selected option 'd' for question 11 at (354, 525) on xpath=//input[@name="q11" and @value="d"]
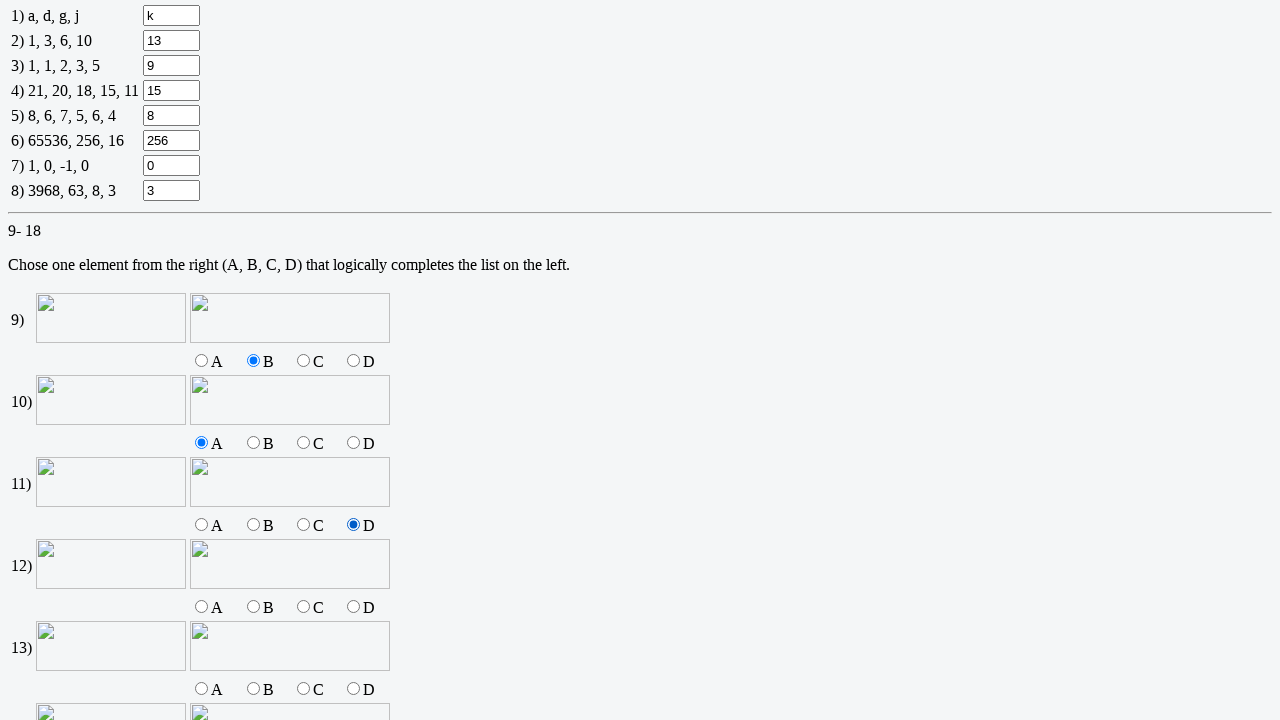

Selected option 'a' for question 12 at (202, 607) on xpath=//input[@name="q12" and @value="a"]
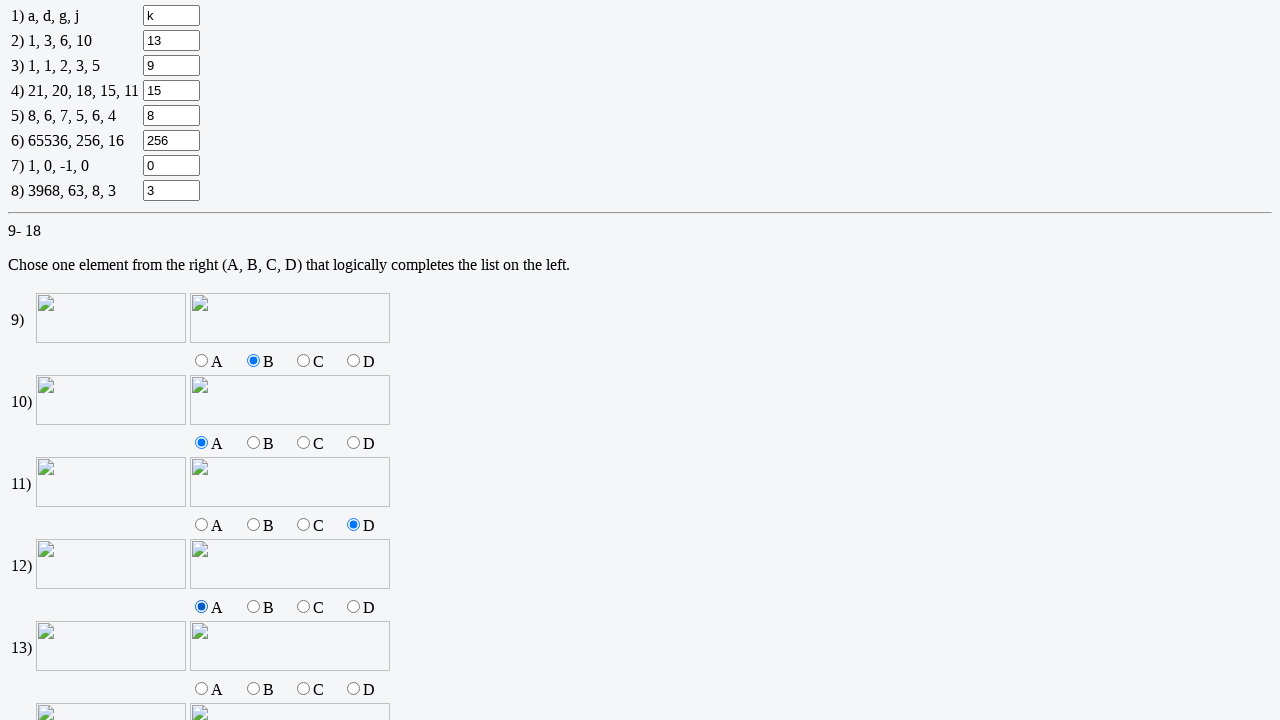

Selected option 'a' for question 13 at (202, 689) on xpath=//input[@name="q13" and @value="a"]
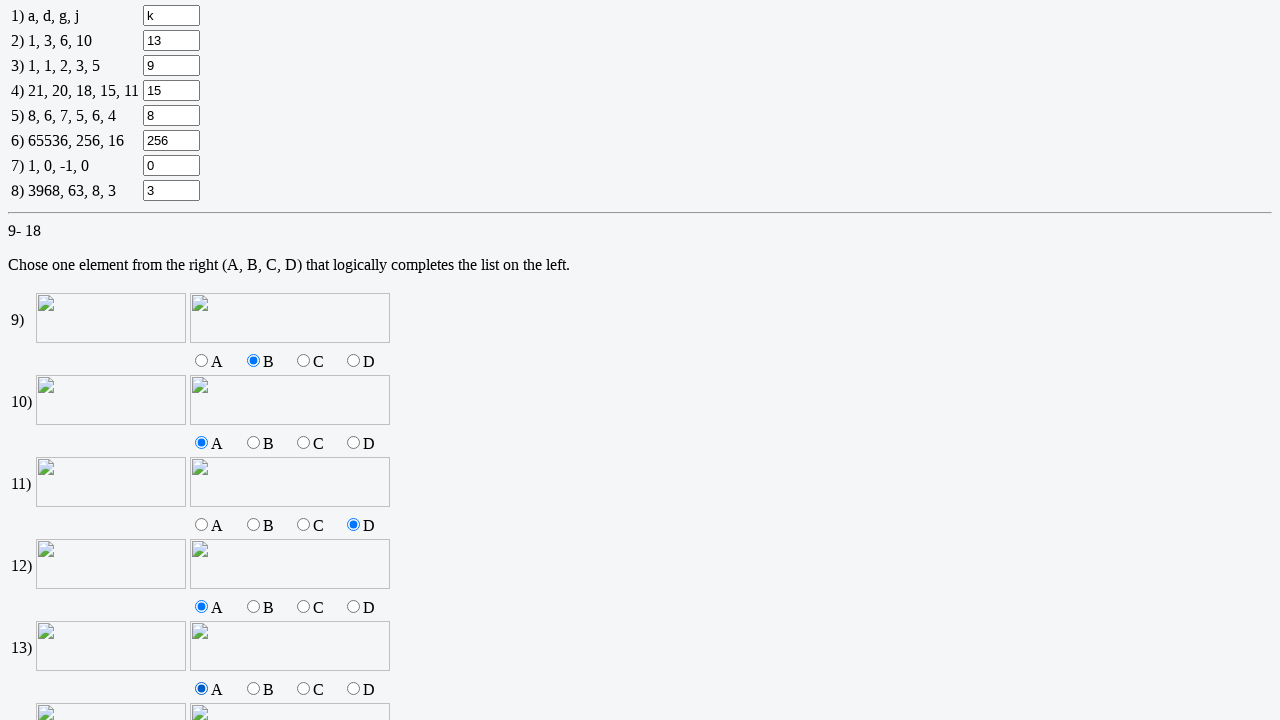

Selected option 'd' for question 14 at (354, 361) on xpath=//input[@name="q14" and @value="d"]
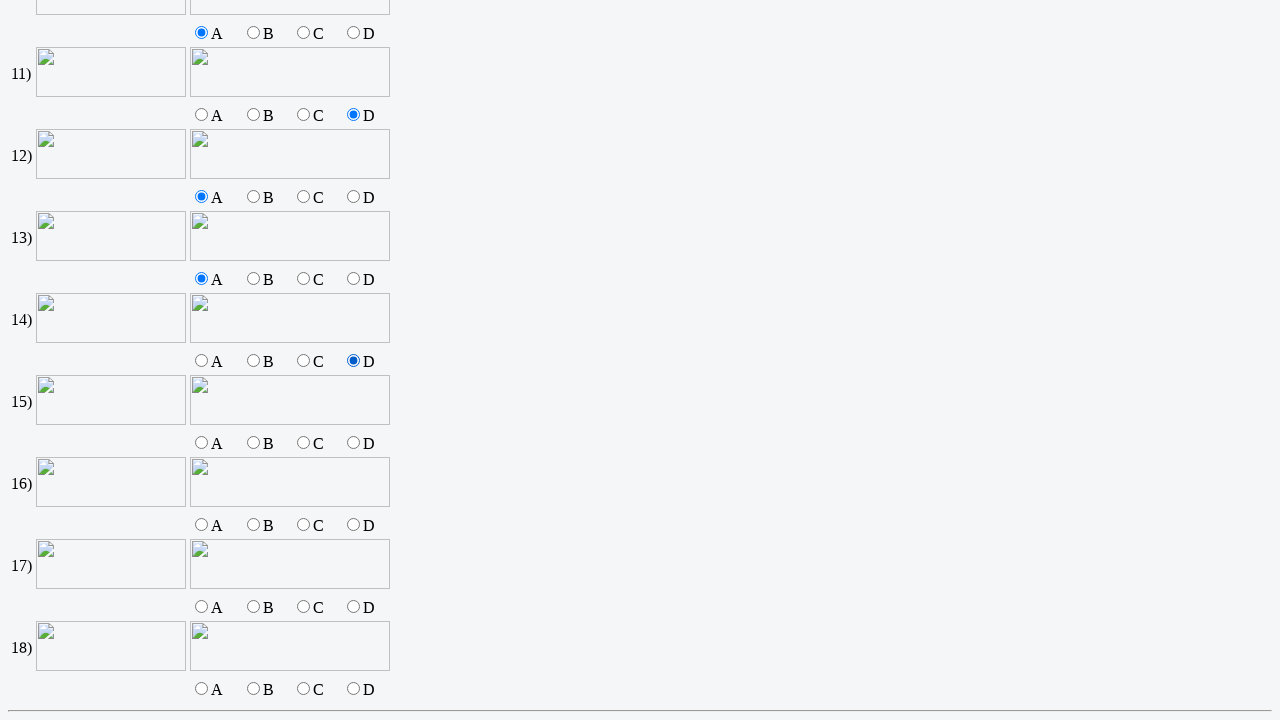

Selected option 'c' for question 15 at (303, 443) on xpath=//input[@name="q15" and @value="c"]
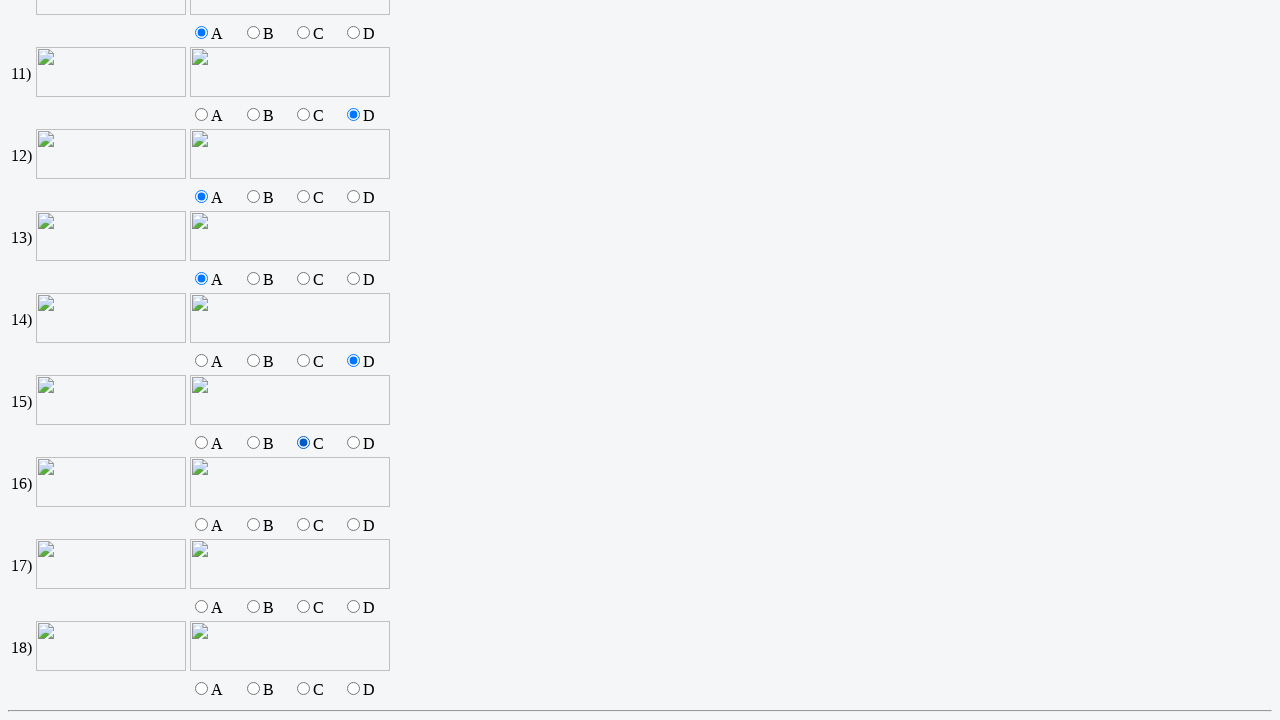

Selected option 'c' for question 16 at (303, 525) on xpath=//input[@name="q16" and @value="c"]
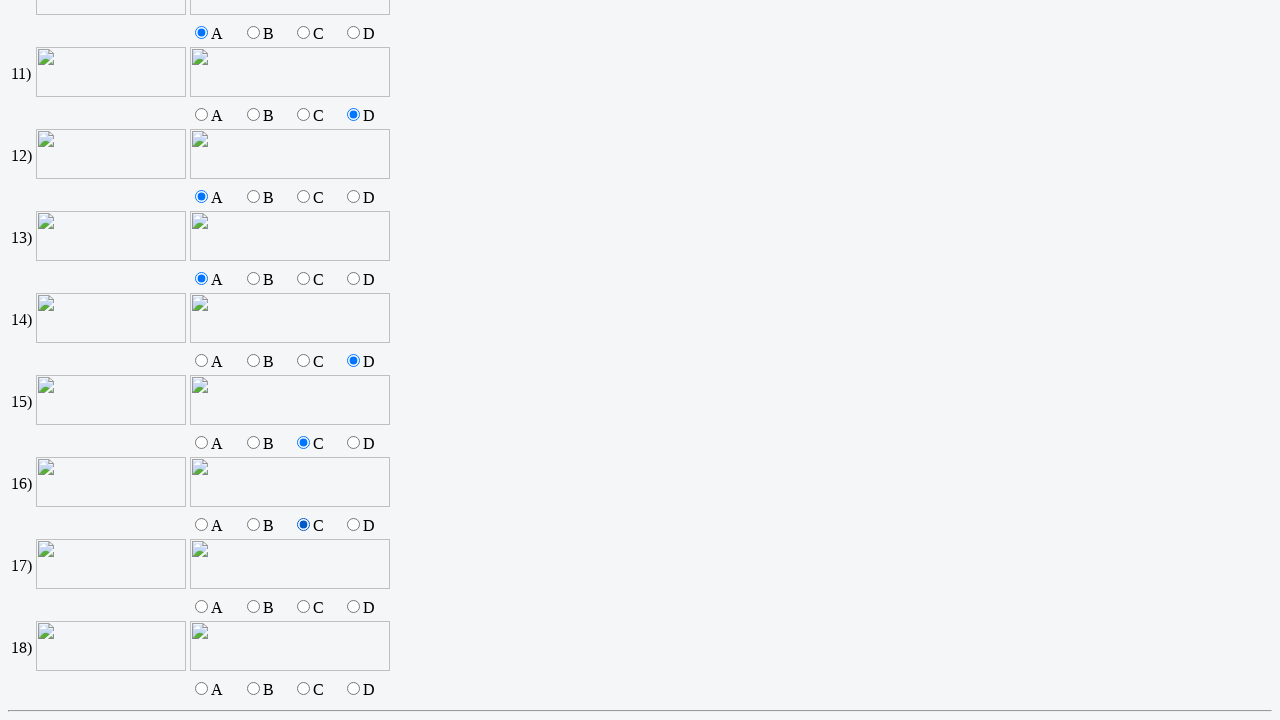

Selected option 'a' for question 17 at (202, 607) on xpath=//input[@name="q17" and @value="a"]
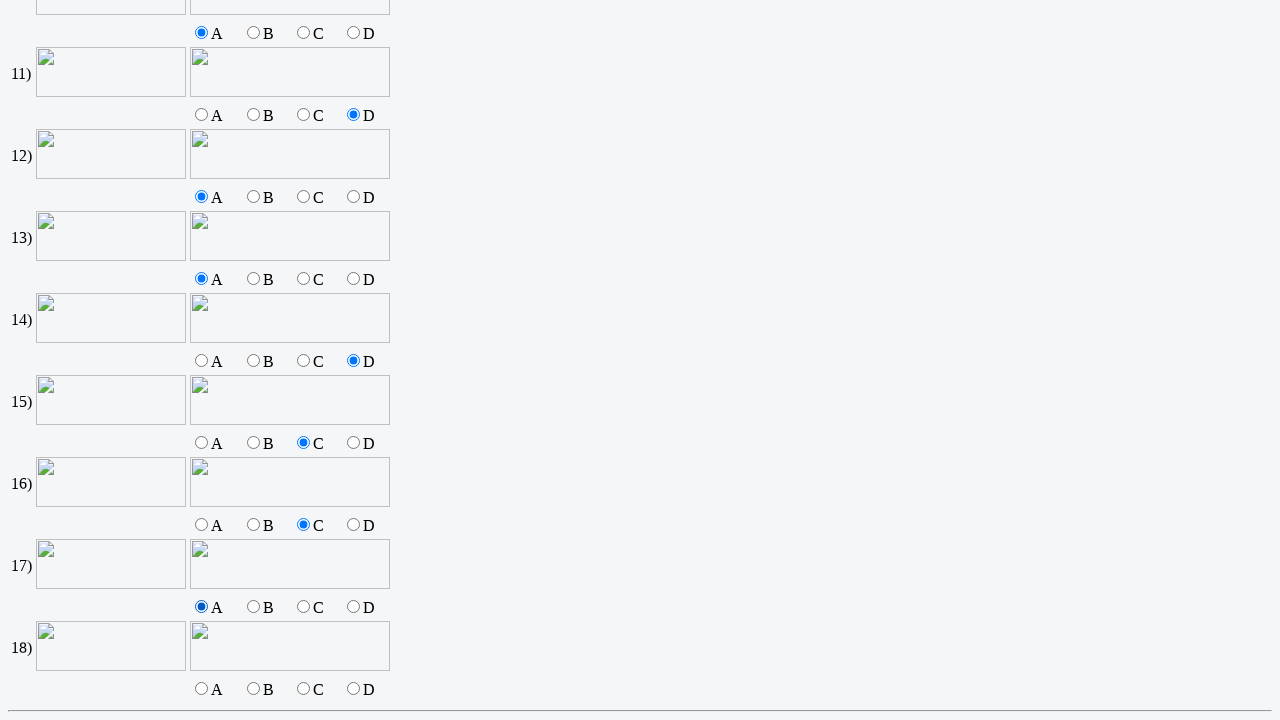

Selected option 'b' for question 18 at (253, 689) on xpath=//input[@name="q18" and @value="b"]
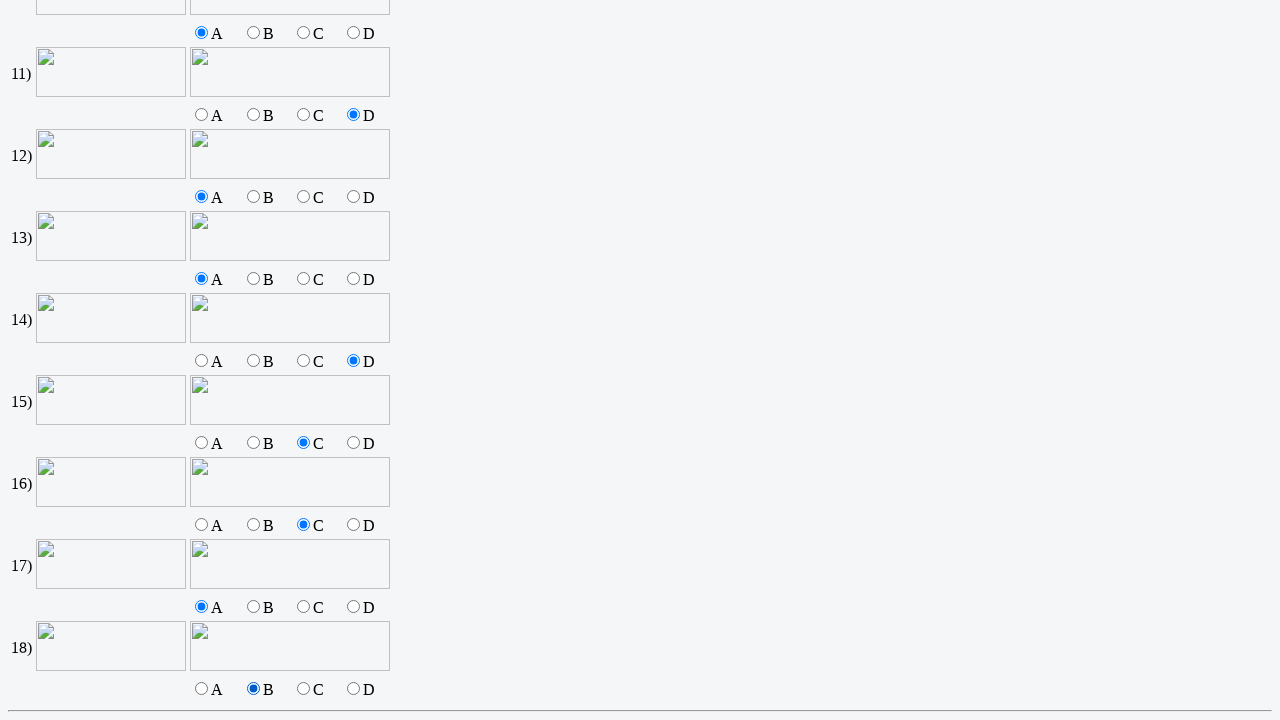

Selected option 'e' for question 19 at (455, 361) on xpath=//input[@name="q19" and @value="e"]
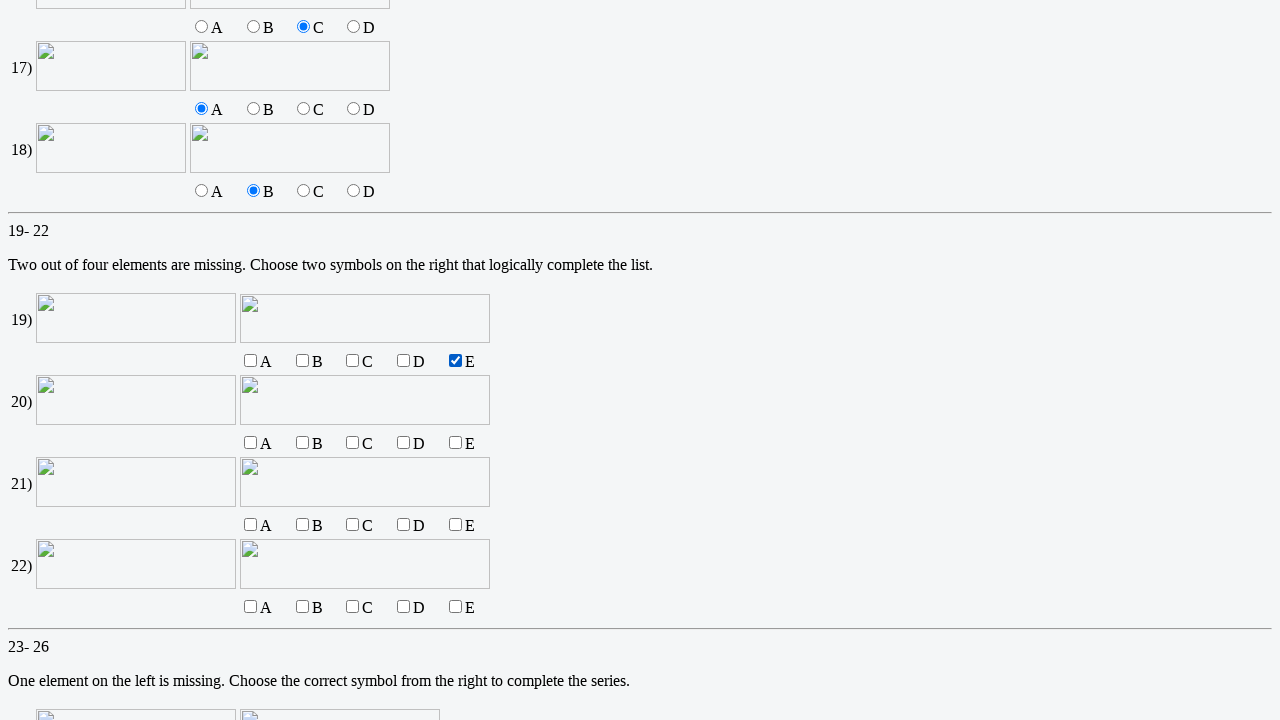

Selected option 'a' for question 20 at (250, 443) on xpath=//input[@name="q20" and @value="a"]
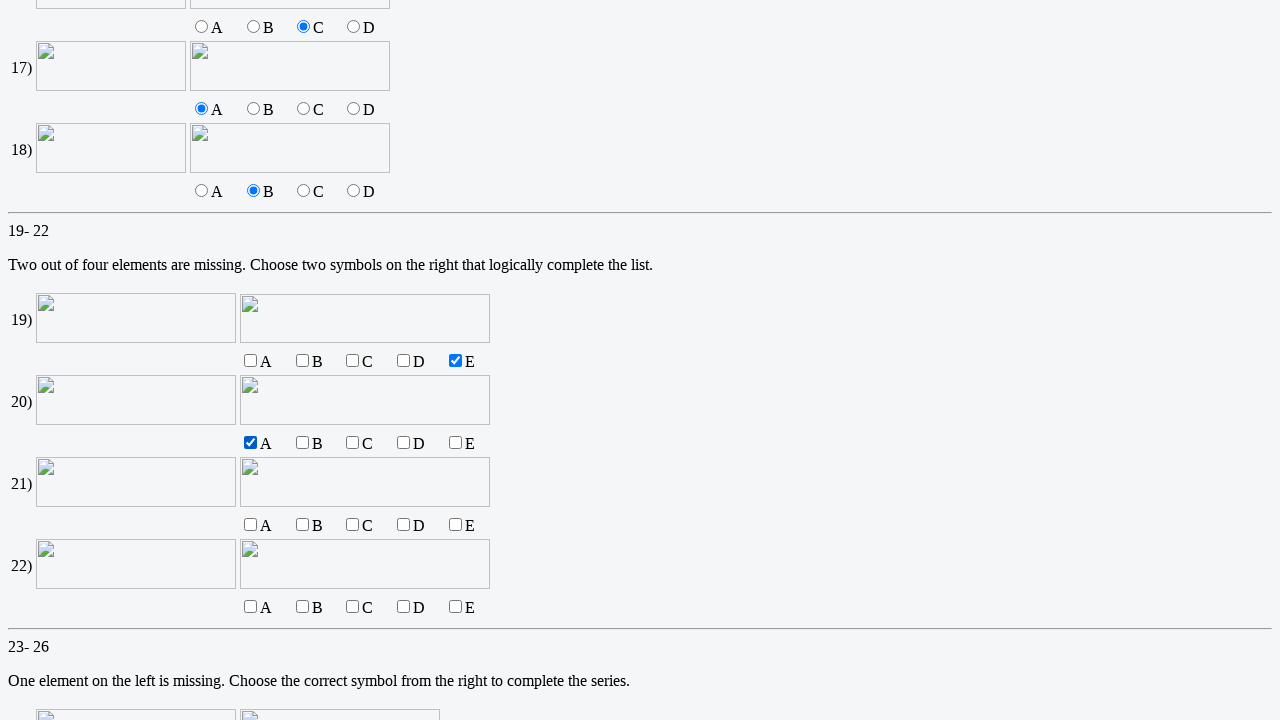

Selected option 'd' for question 21 at (403, 525) on xpath=//input[@name="q21" and @value="d"]
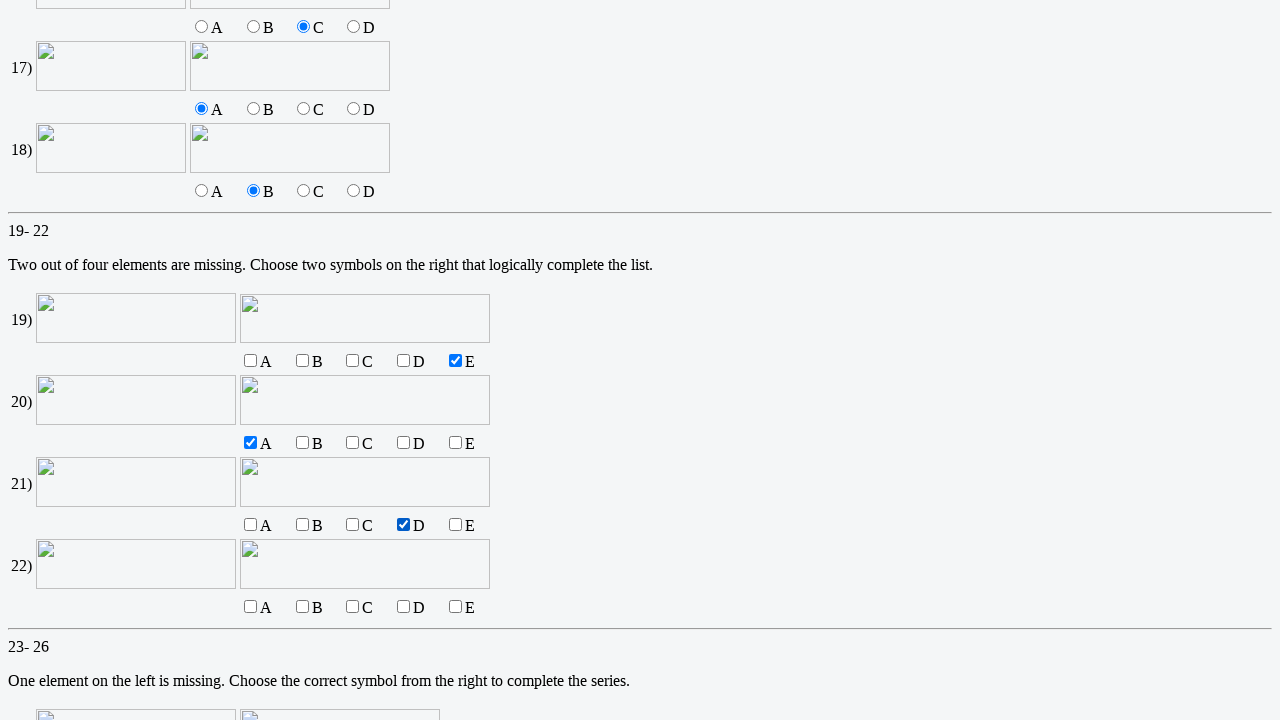

Selected option 'c' for question 22 at (353, 607) on xpath=//input[@name="q22" and @value="c"]
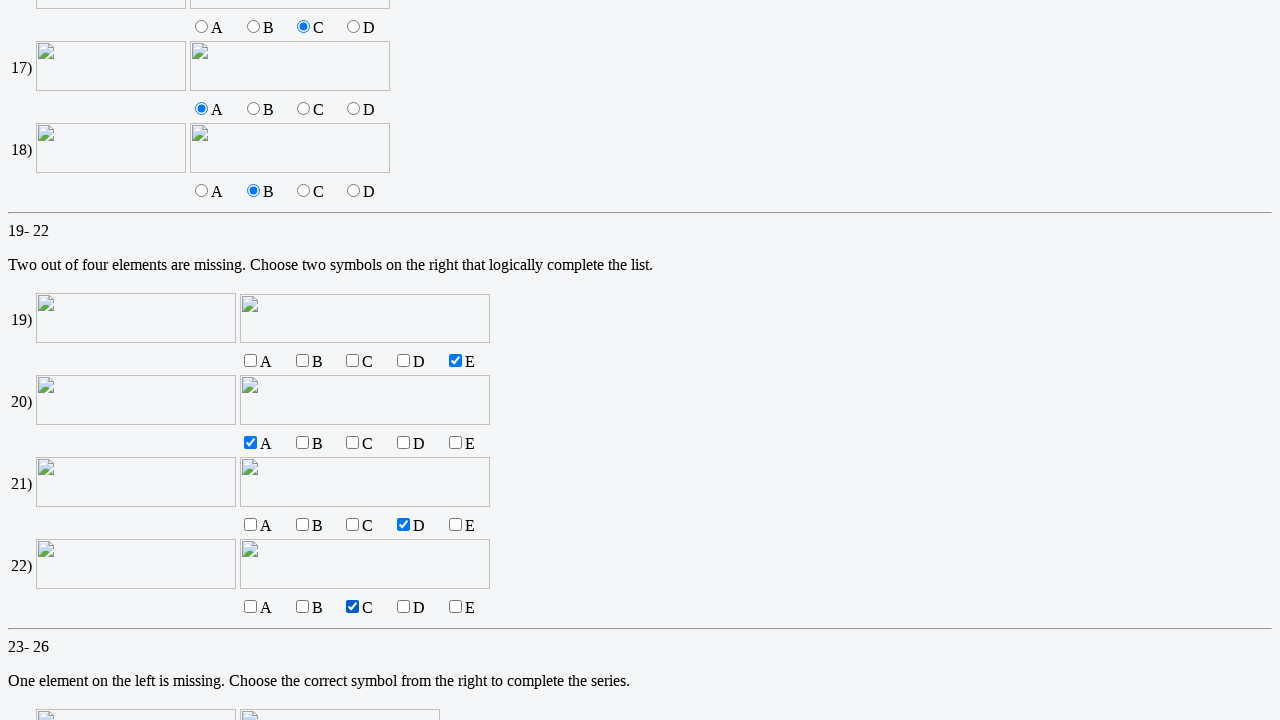

Selected option 'd' for question 23 at (404, 361) on xpath=//input[@name="q23" and @value="d"]
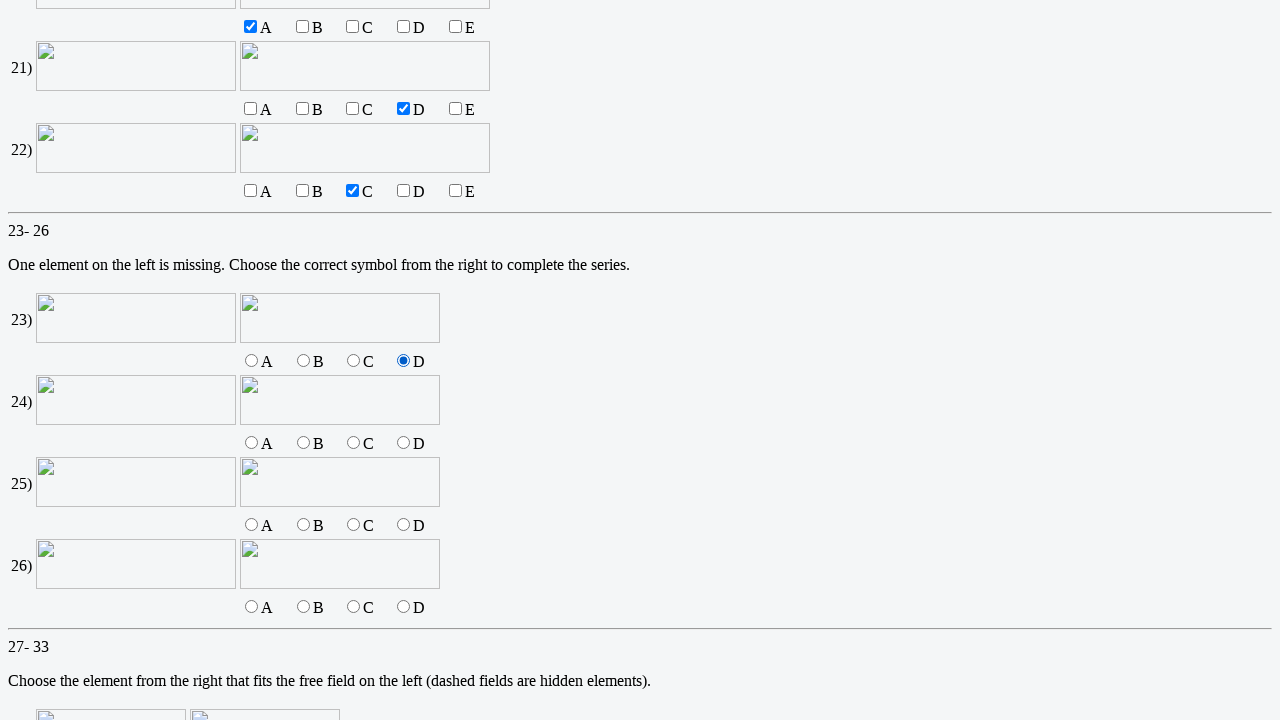

Selected option 'c' for question 24 at (353, 443) on xpath=//input[@name="q24" and @value="c"]
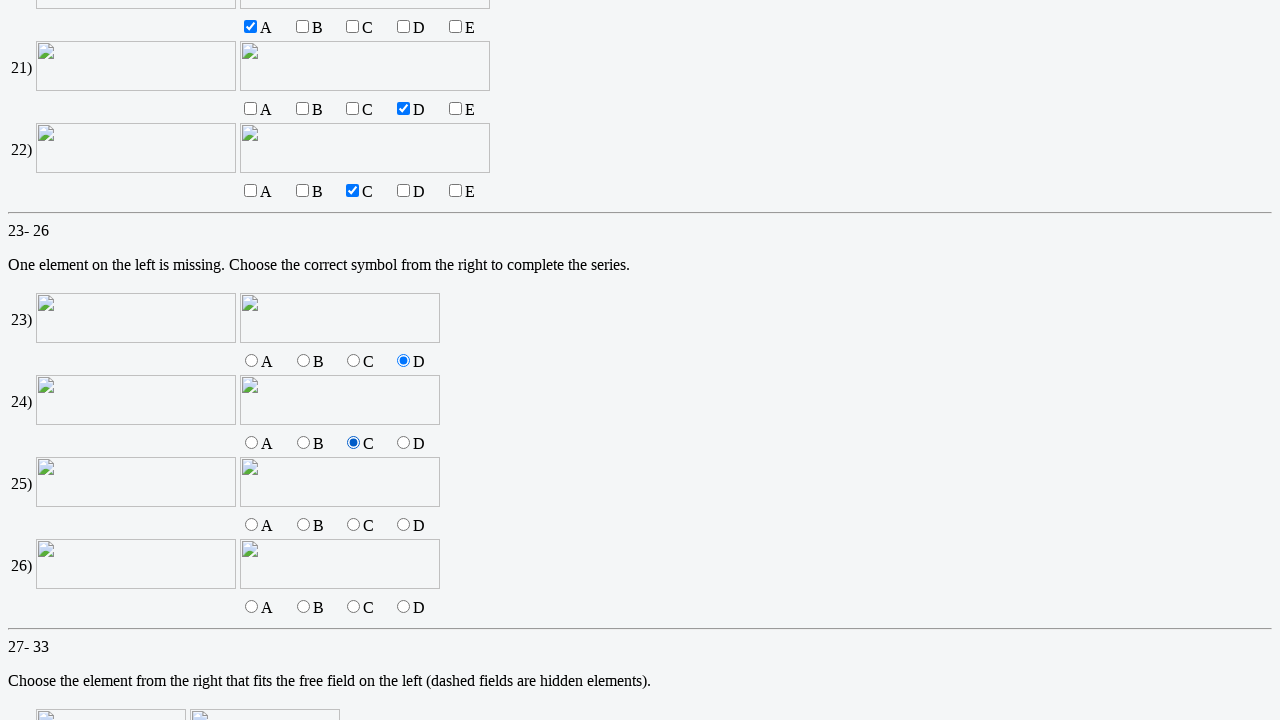

Selected option 'b' for question 25 at (303, 525) on xpath=//input[@name="q25" and @value="b"]
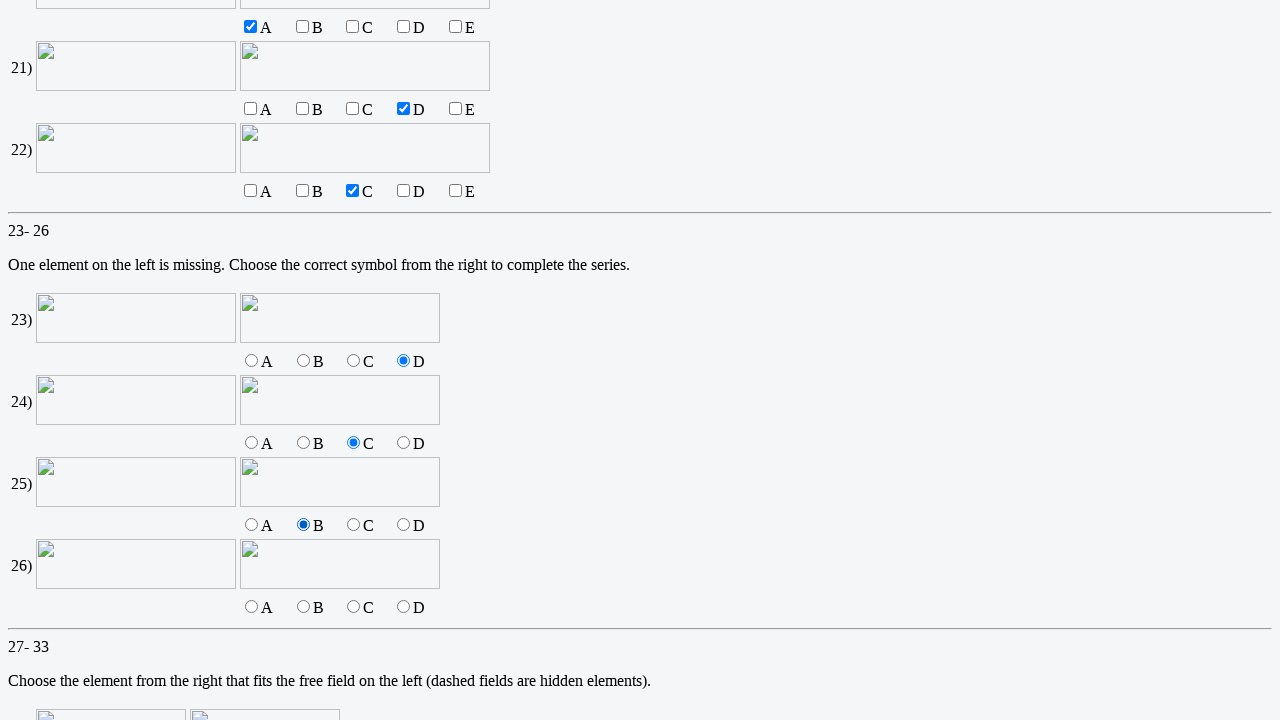

Selected option 'a' for question 26 at (252, 607) on xpath=//input[@name="q26" and @value="a"]
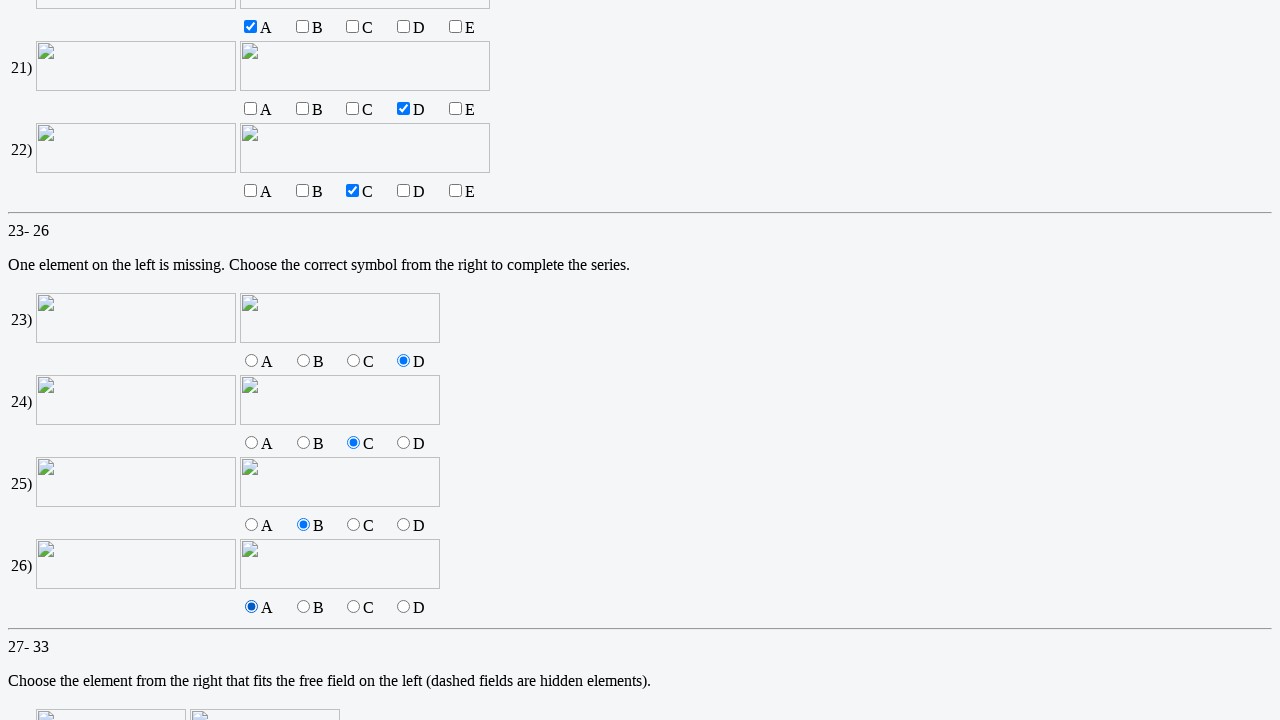

Selected option 'b' for question 27 at (239, 361) on xpath=//input[@name="q27" and @value="b"]
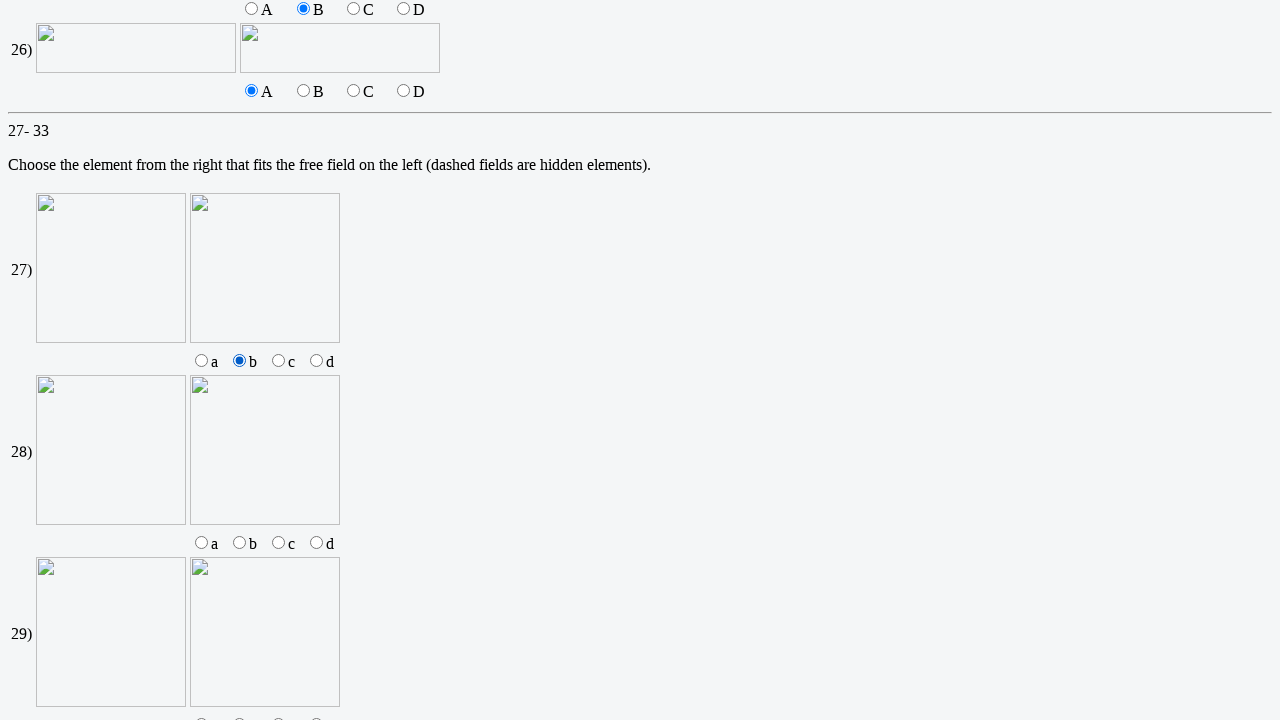

Selected option 'a' for question 28 at (202, 543) on xpath=//input[@name="q28" and @value="a"]
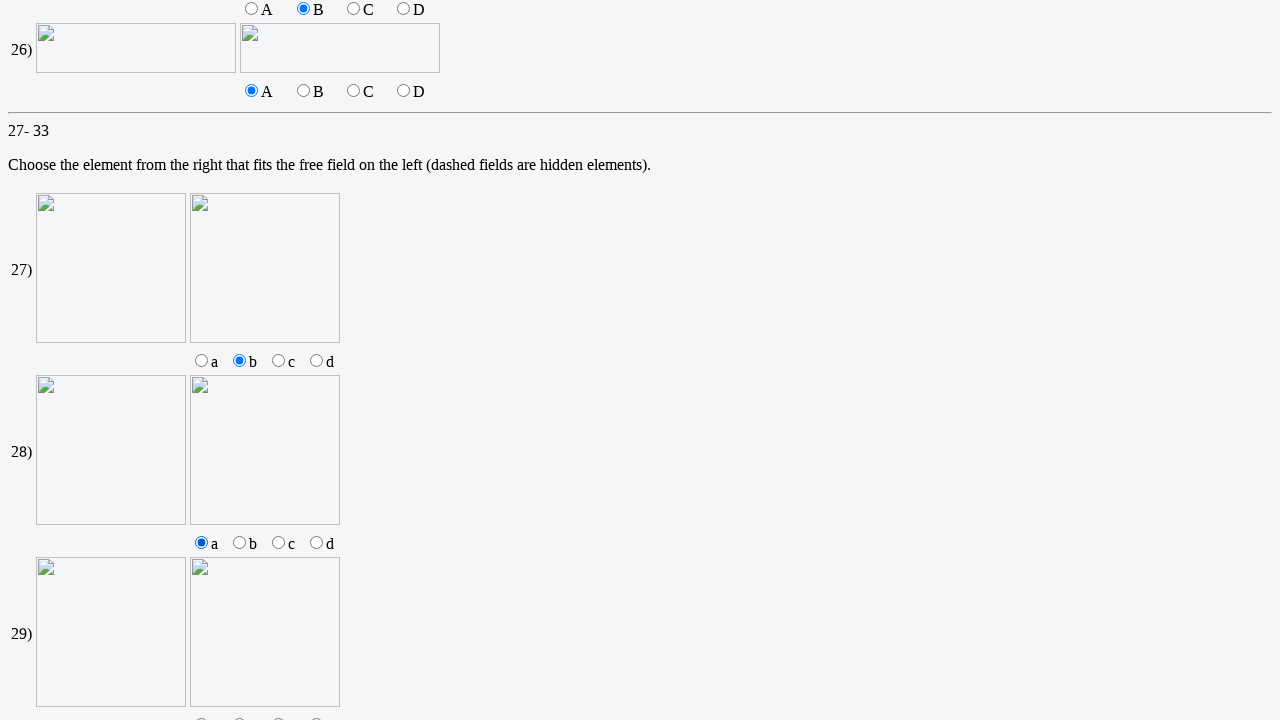

Selected option 'c' for question 29 at (278, 714) on xpath=//input[@name="q29" and @value="c"]
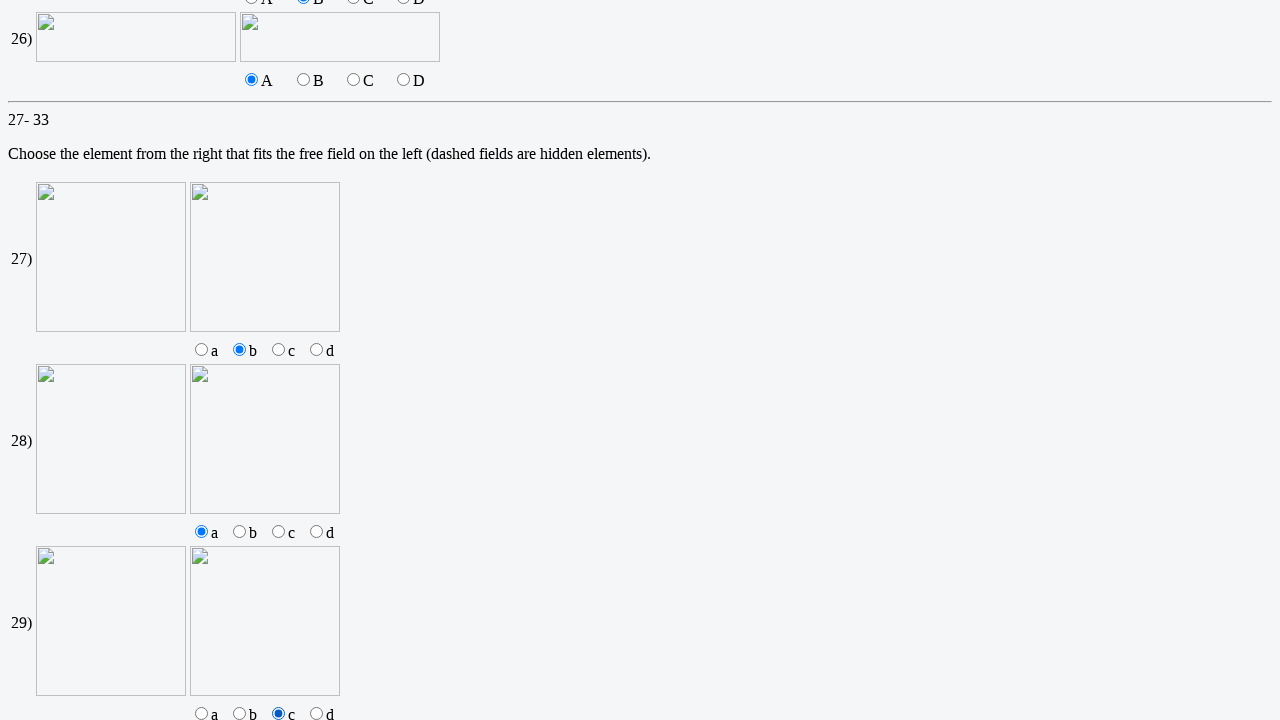

Selected option 'd' for question 30 at (316, 361) on xpath=//input[@name="q30" and @value="d"]
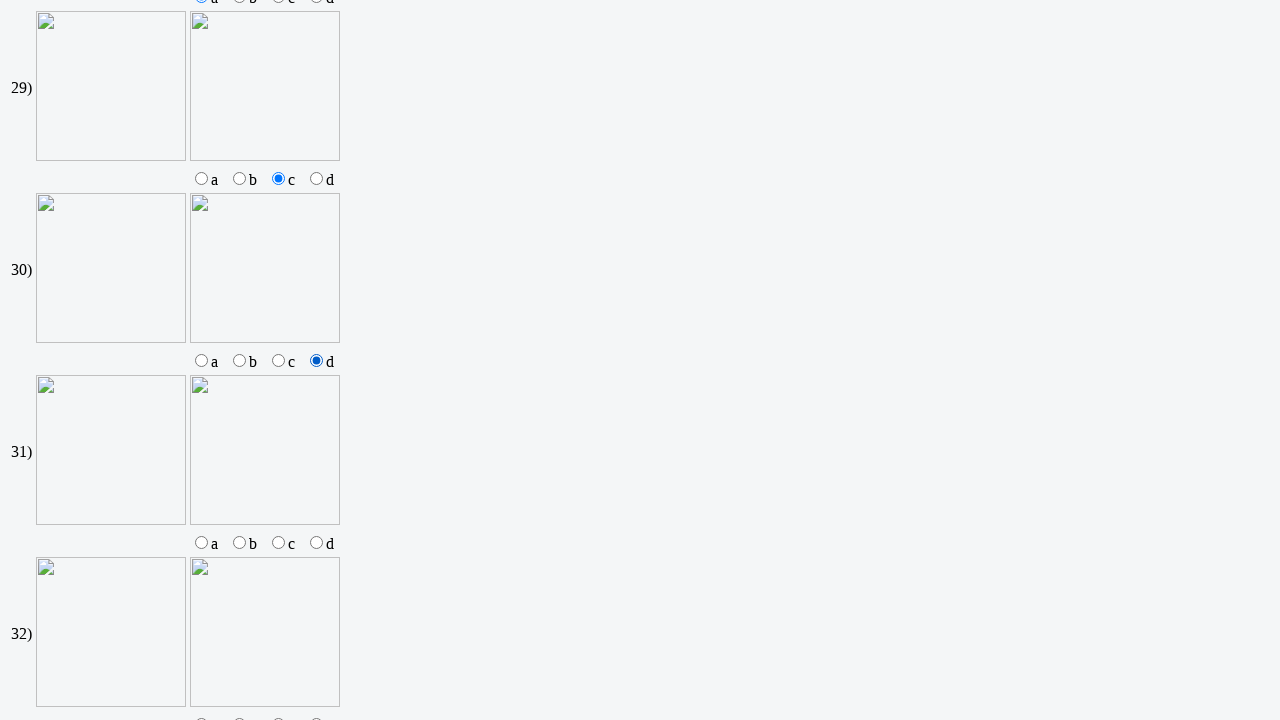

Selected option 'c' for question 31 at (278, 543) on xpath=//input[@name="q31" and @value="c"]
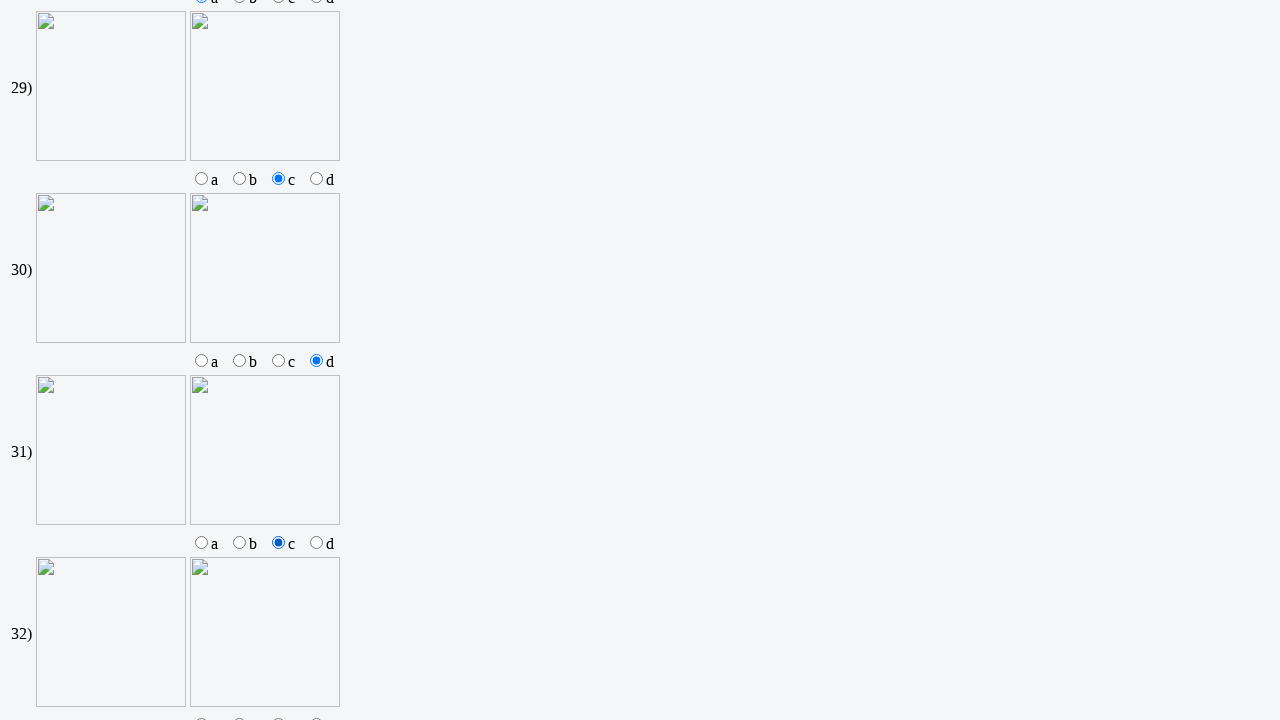

Selected option 'a' for question 32 at (202, 714) on xpath=//input[@name="q32" and @value="a"]
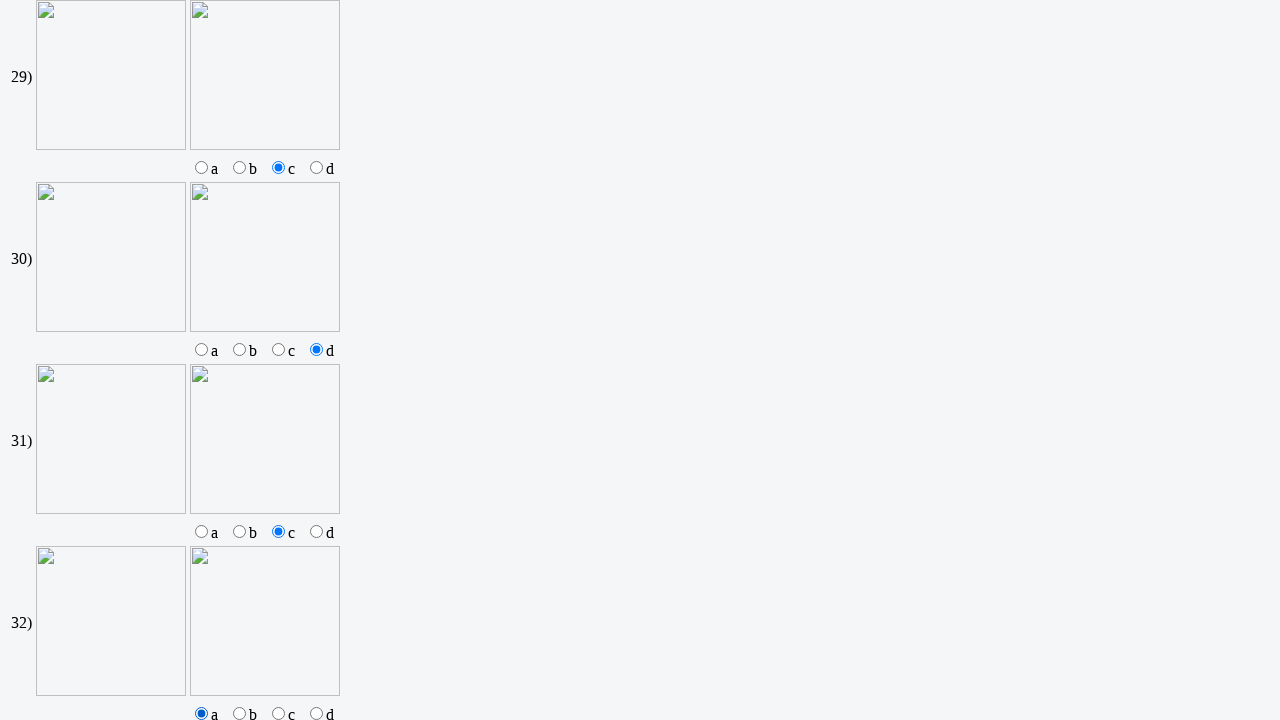

Selected option 'b' for question 33 at (239, 361) on xpath=//input[@name="q33" and @value="b"]
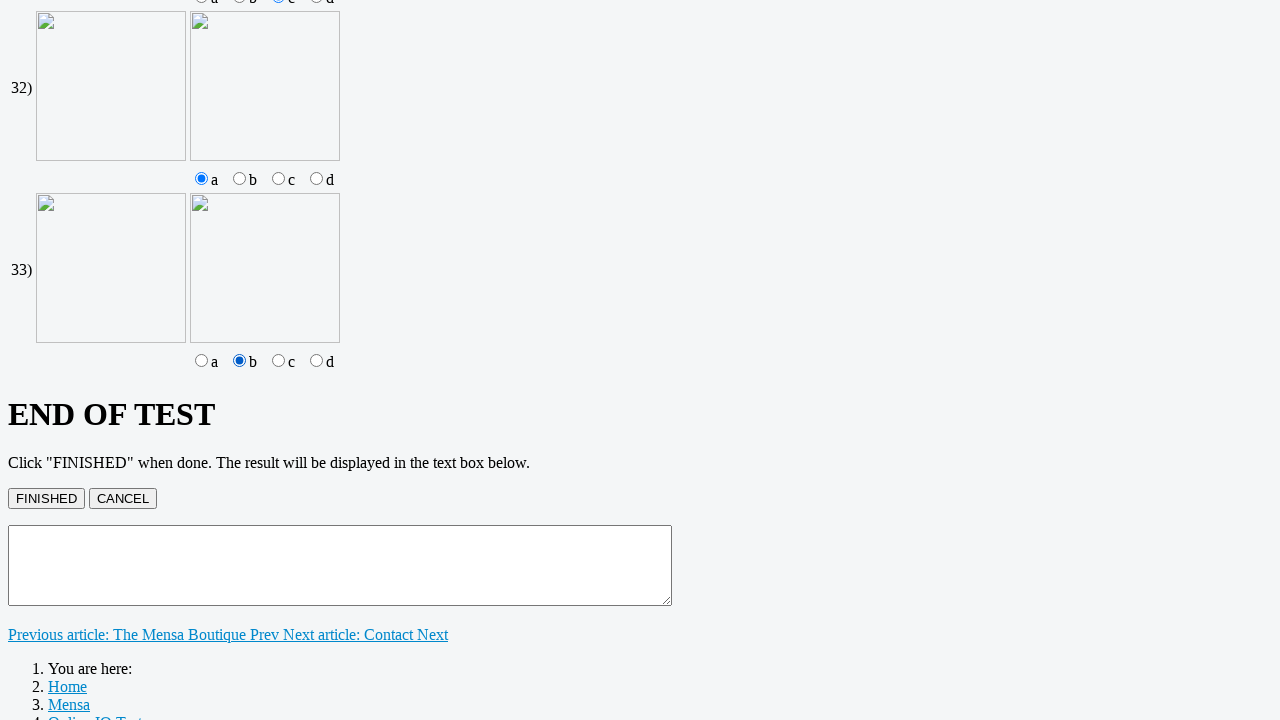

Clicked FINISHED button to submit the test at (46, 498) on xpath=//input[@type="BUTTON" and @value="FINISHED"]
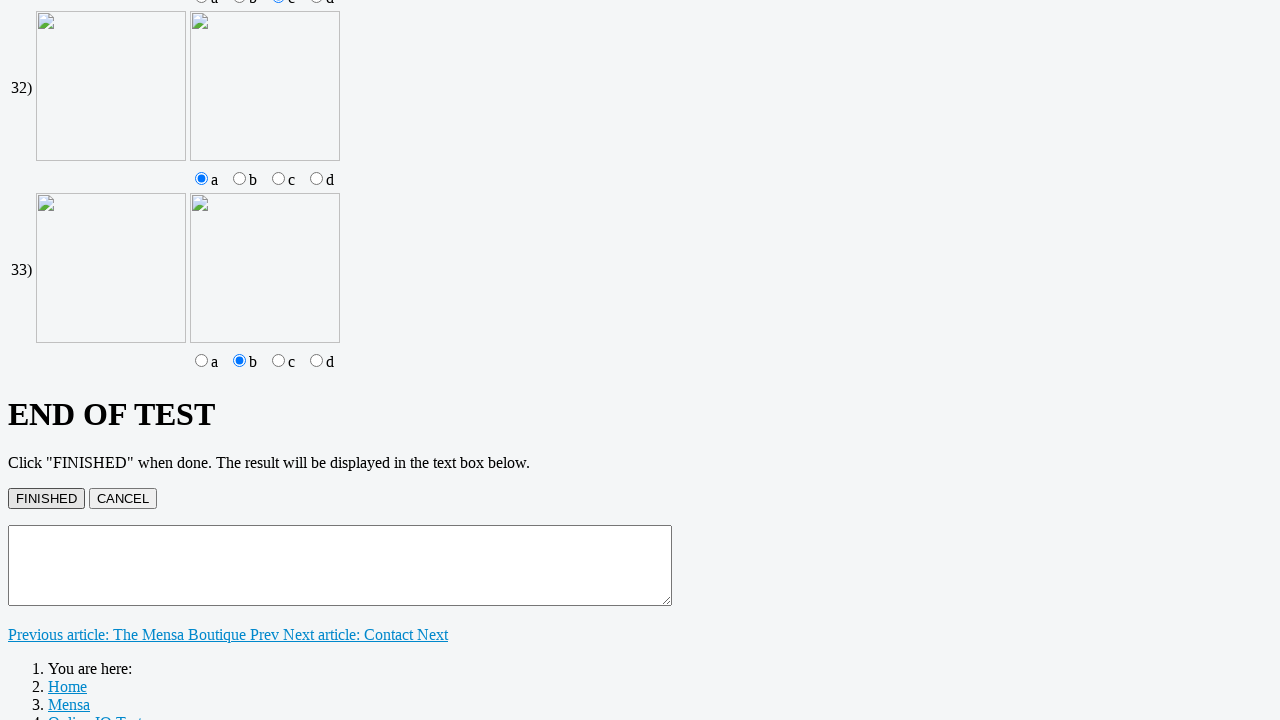

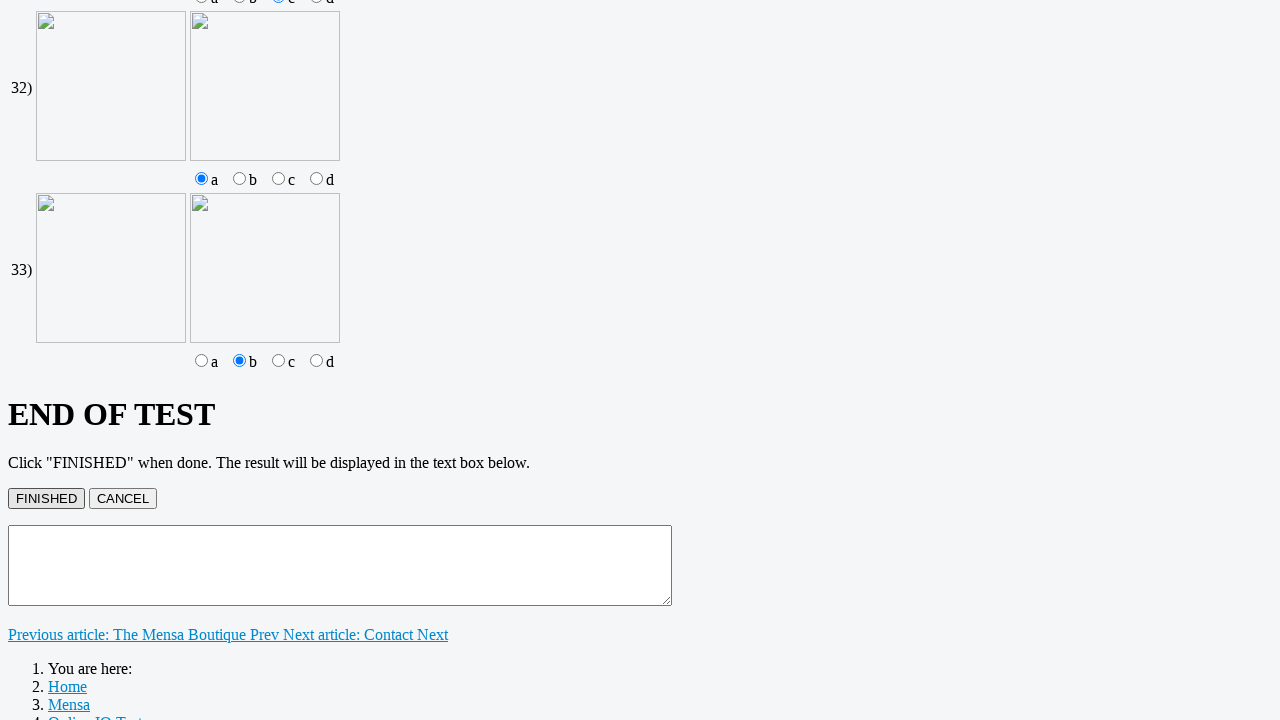